Tests scalene triangle identification by entering three different side lengths

Starting URL: https://testpages.eviltester.com/styled/apps/triangle/triangle001.html

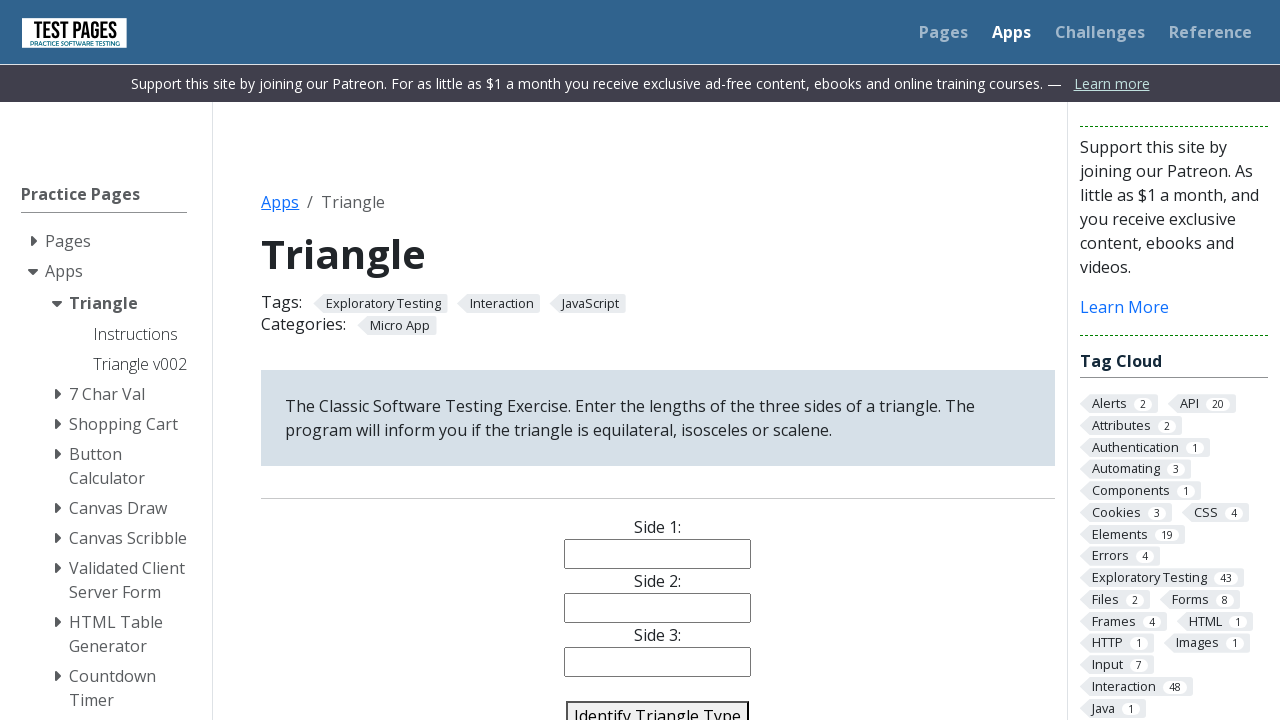

Filled side1 field with '5' on #side1
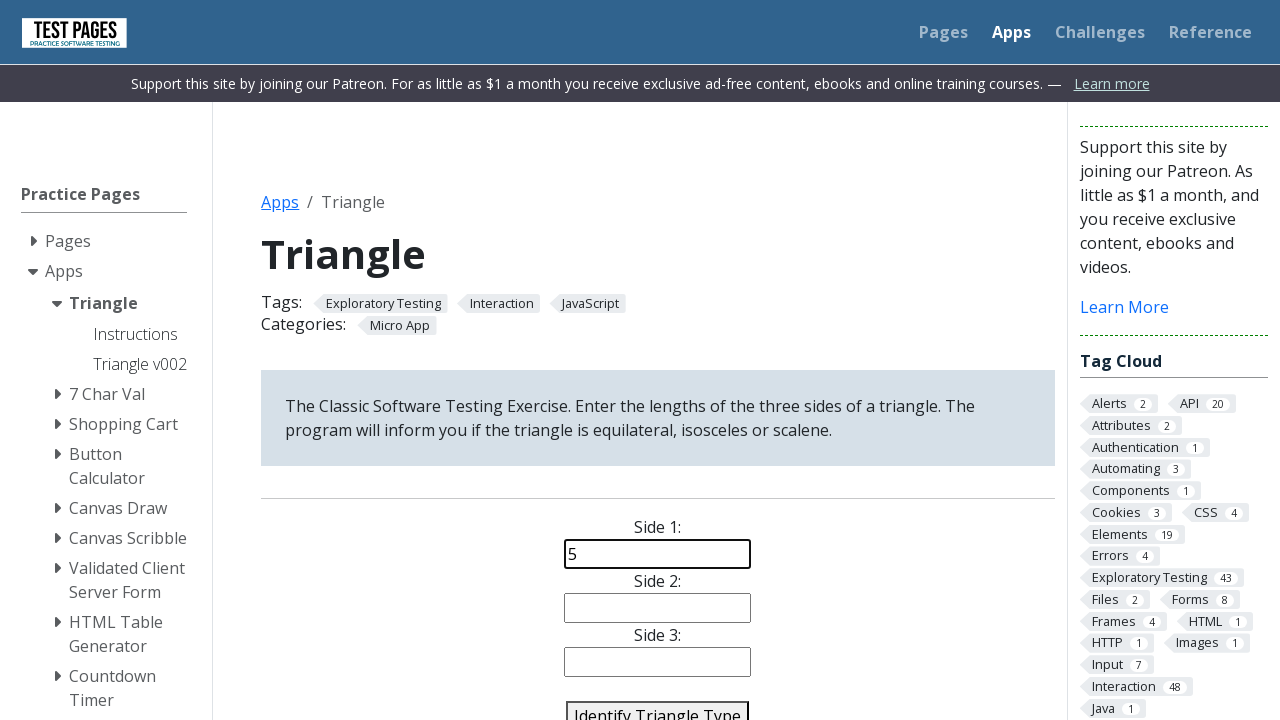

Filled side2 field with '6' on #side2
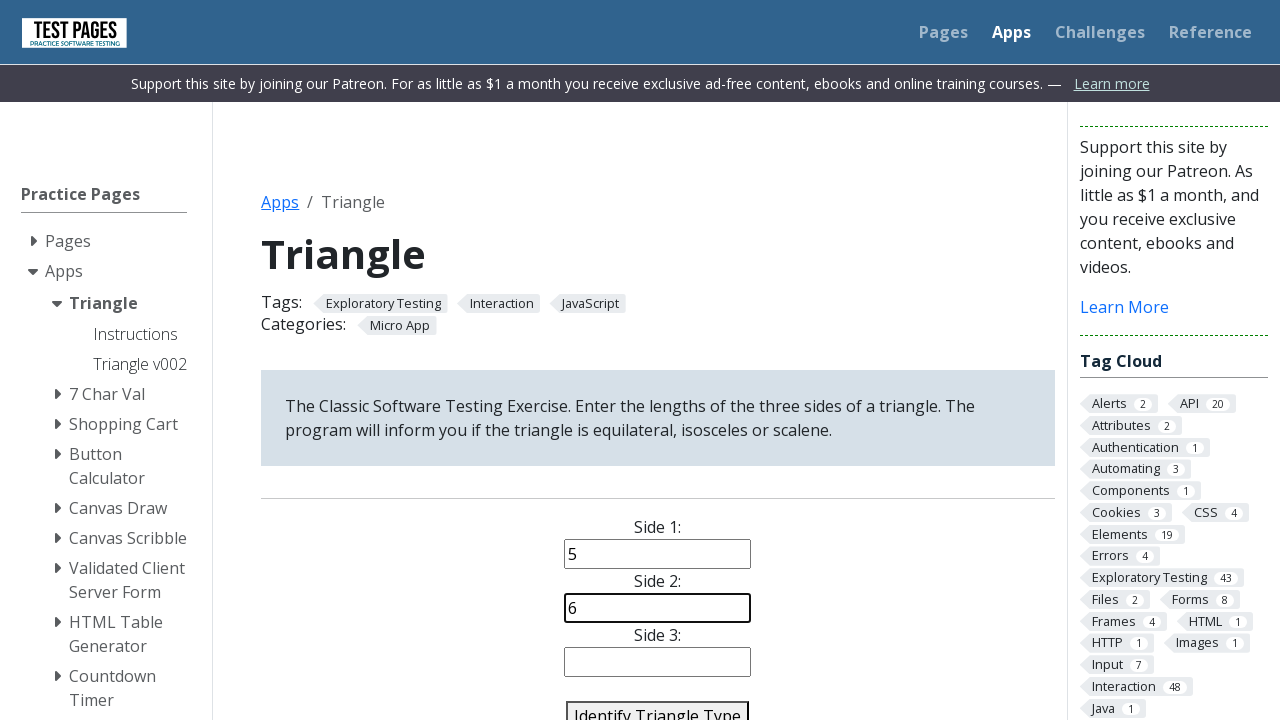

Filled side3 field with '7' on #side3
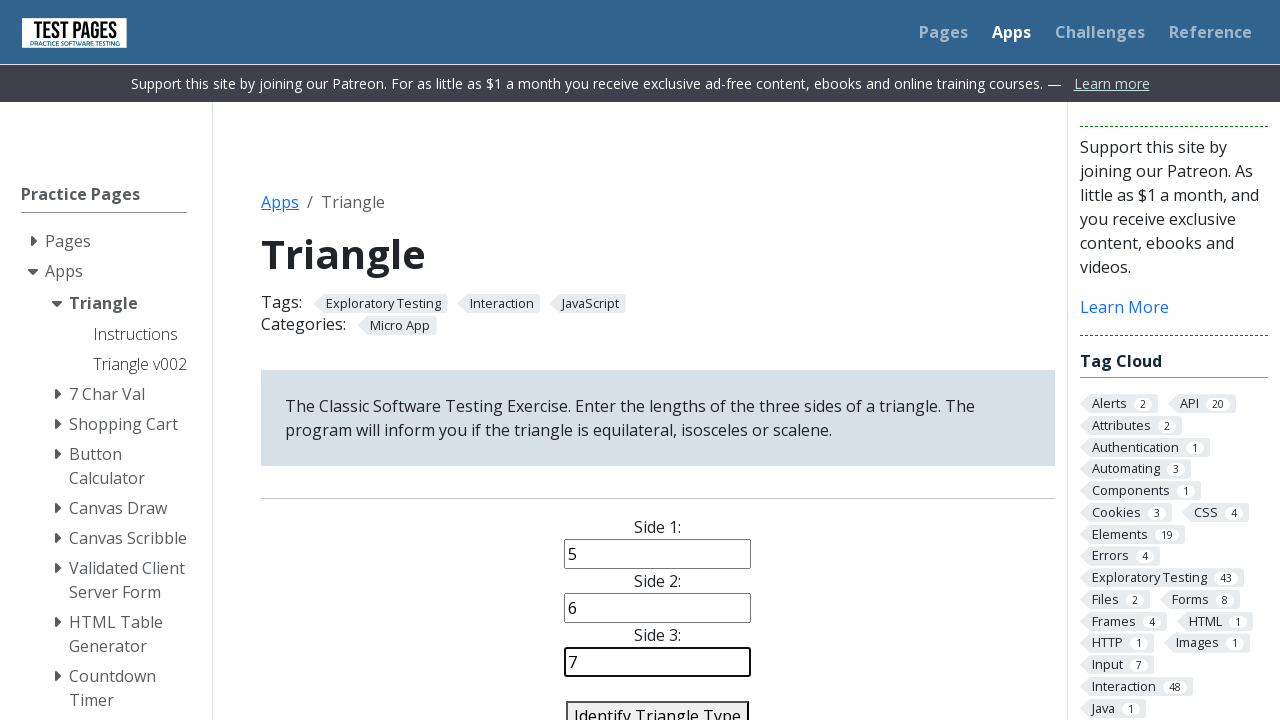

Clicked identify triangle button to classify scalene triangle at (658, 705) on #identify-triangle-action
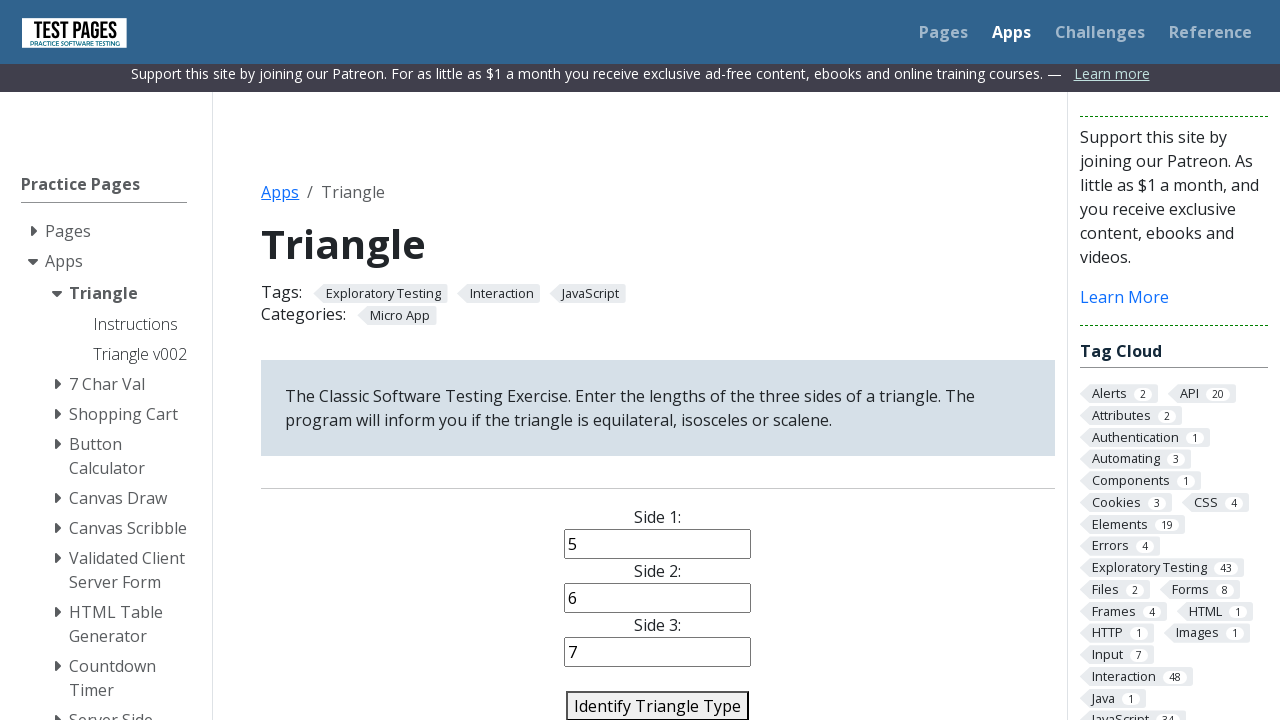

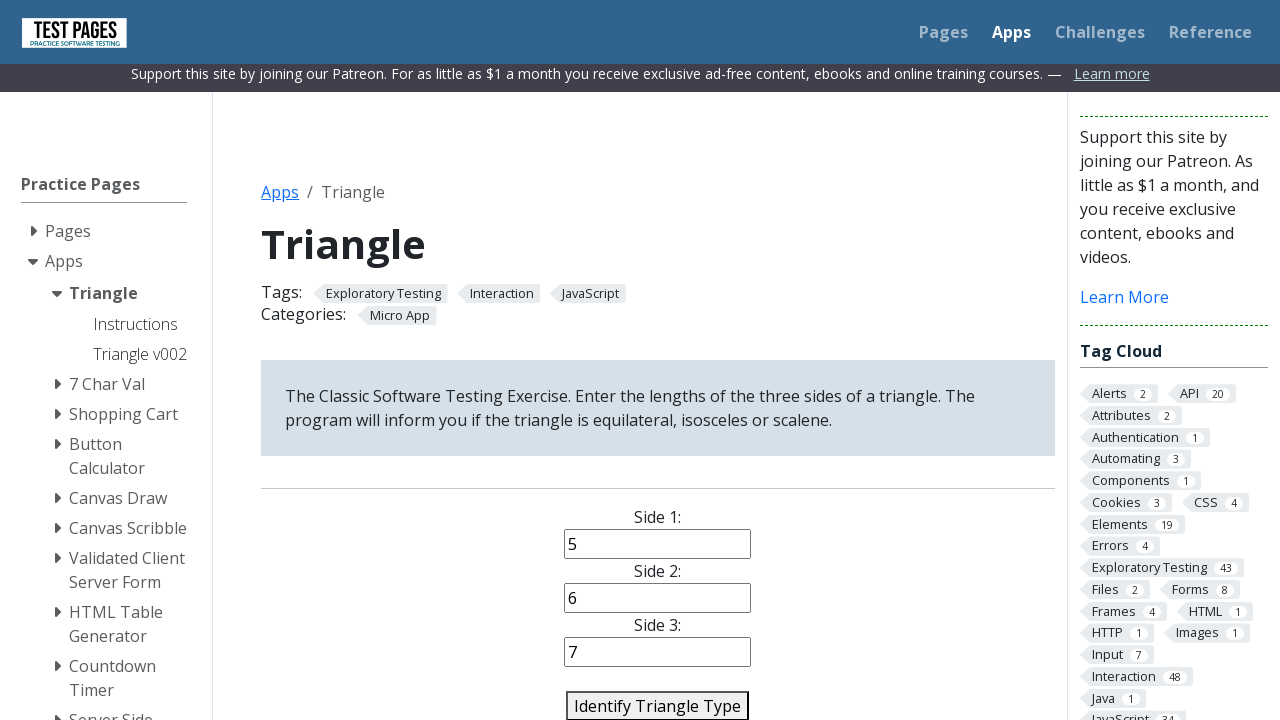